Tests various XPath selectors to find and interact with different elements on a test page, including buttons, inputs, links, and hidden elements

Starting URL: https://testeroprogramowania.github.io/selenium/basics.html

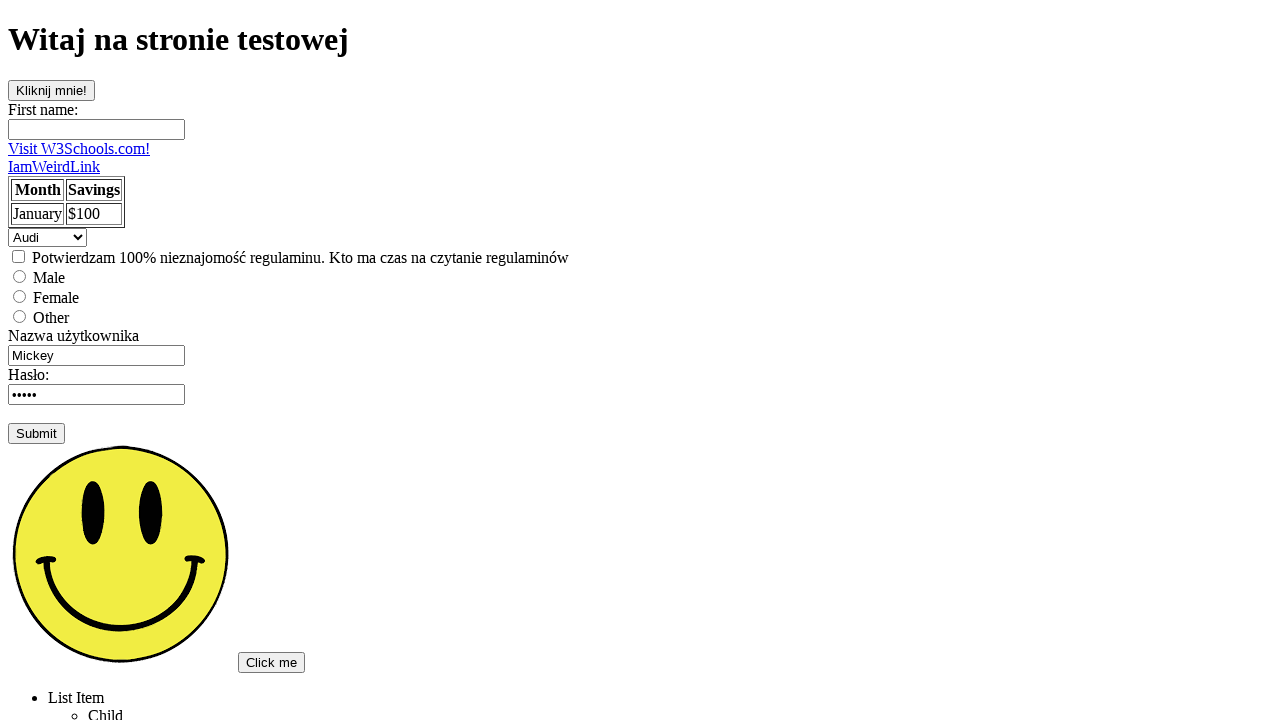

Located button element with id 'clickOnMe' using XPath
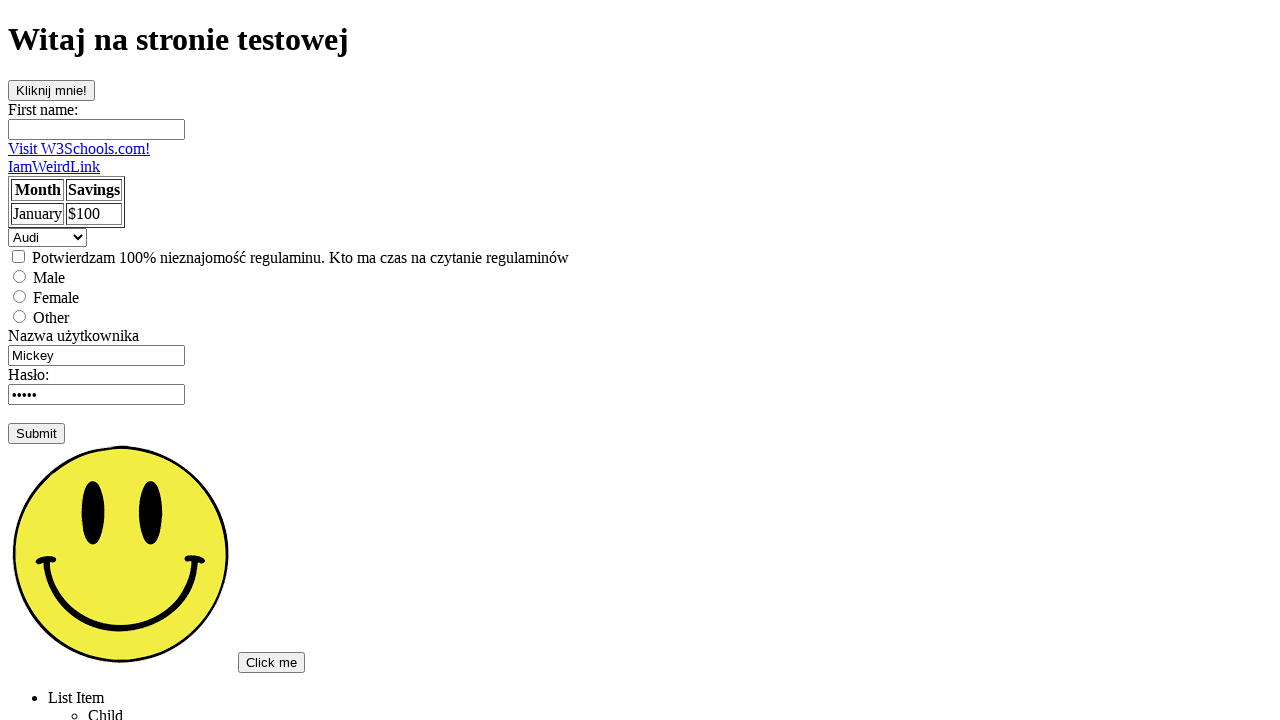

Located input element with name 'fname' using XPath
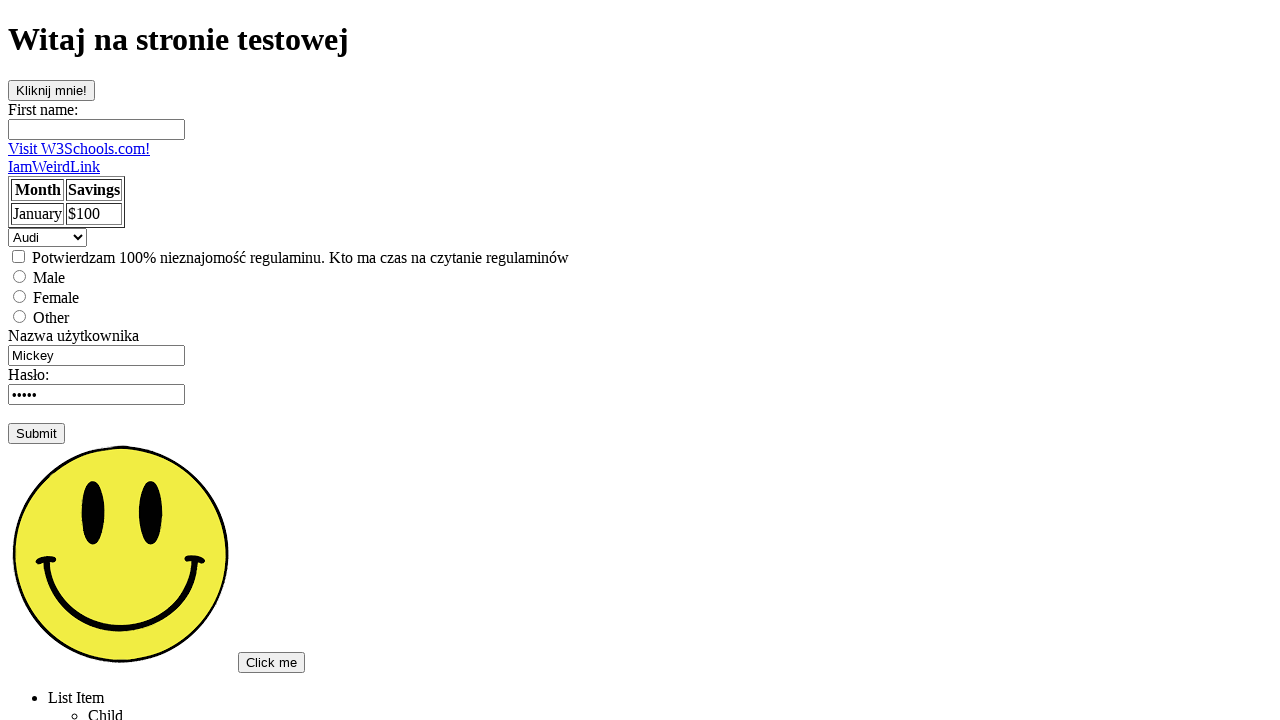

Located hidden paragraph element with class 'topSecret' using XPath
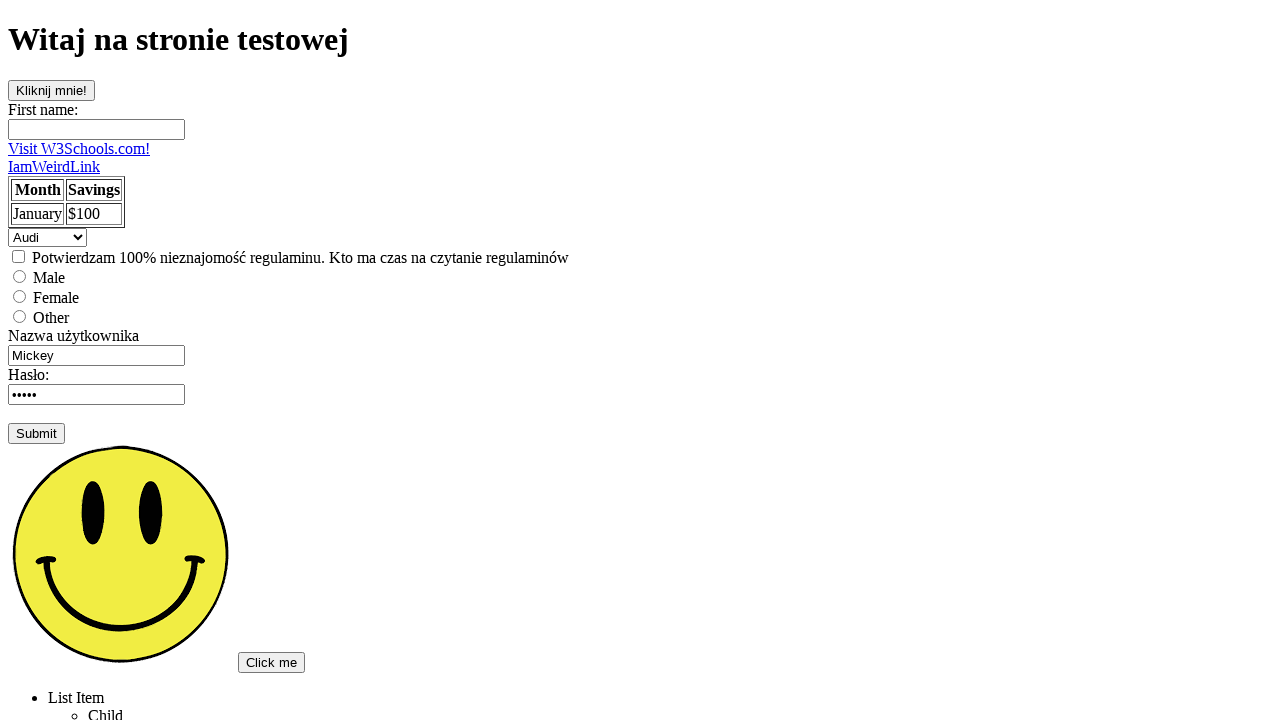

Located first input element using XPath
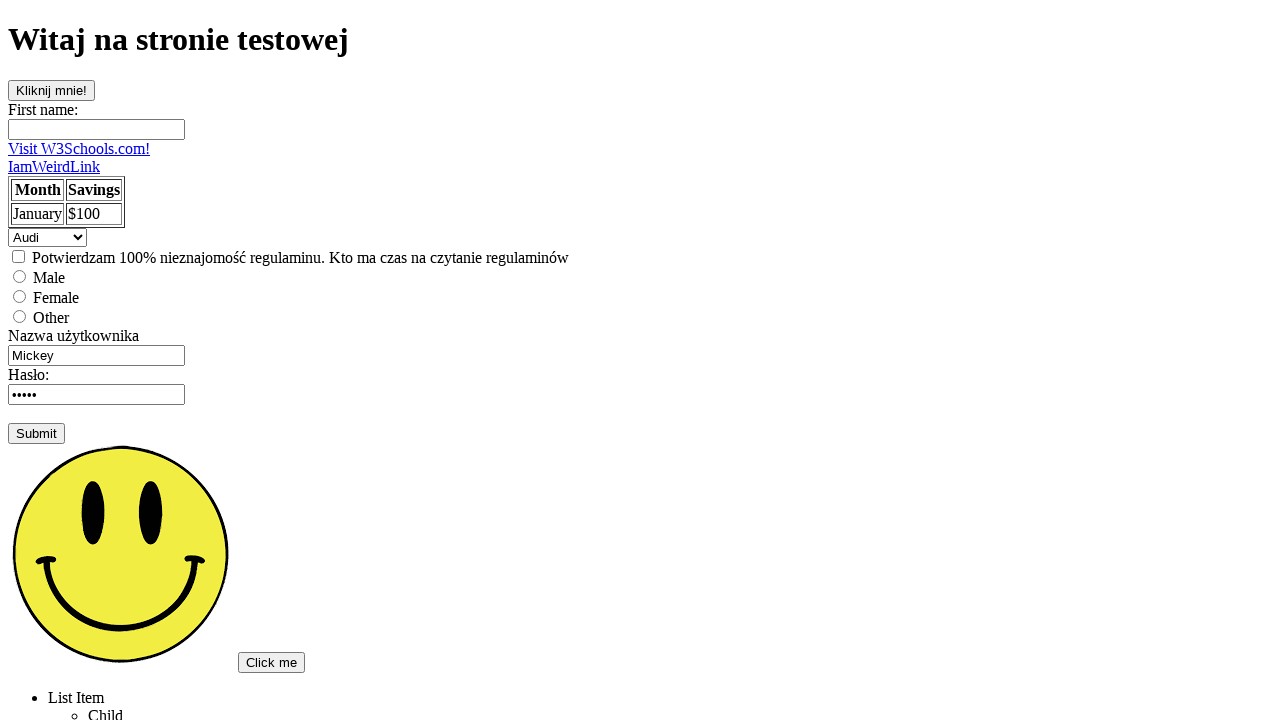

Filled first input element with 'Pierwszy' on xpath=//input >> nth=0
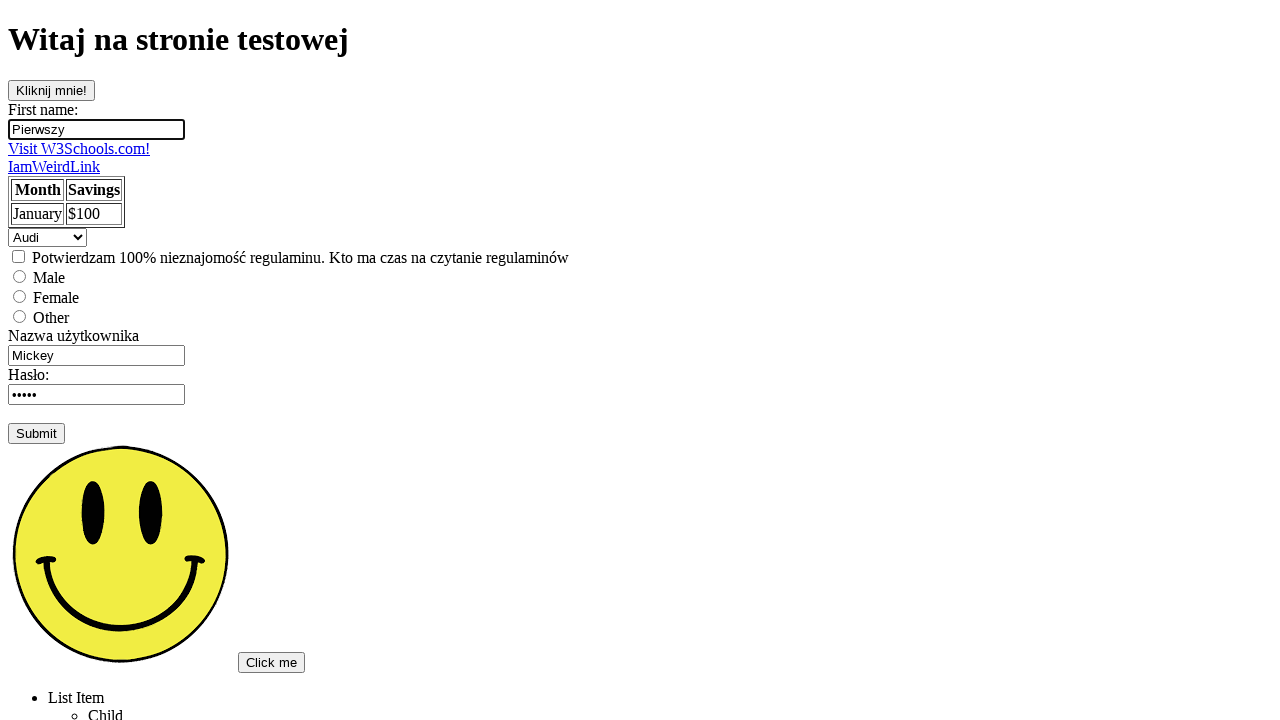

Counted all input elements: 8 found
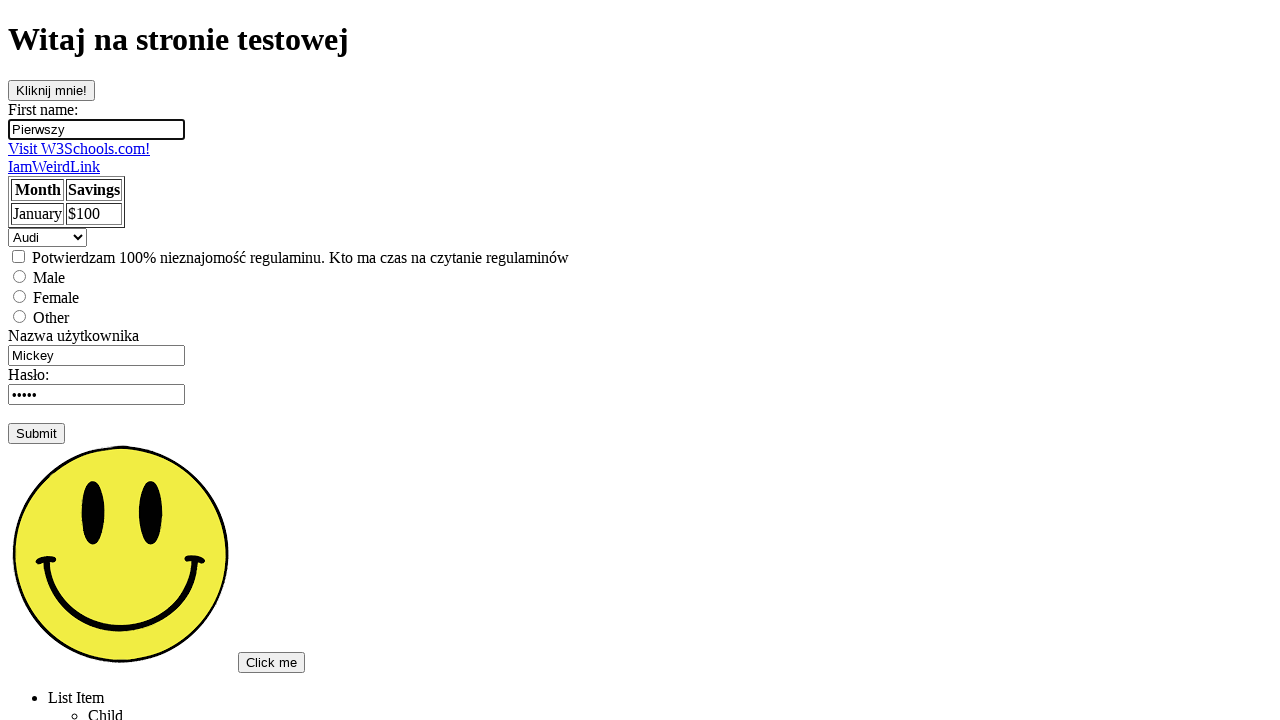

Located link element with exact text 'Visit W3Schools.com!' using XPath
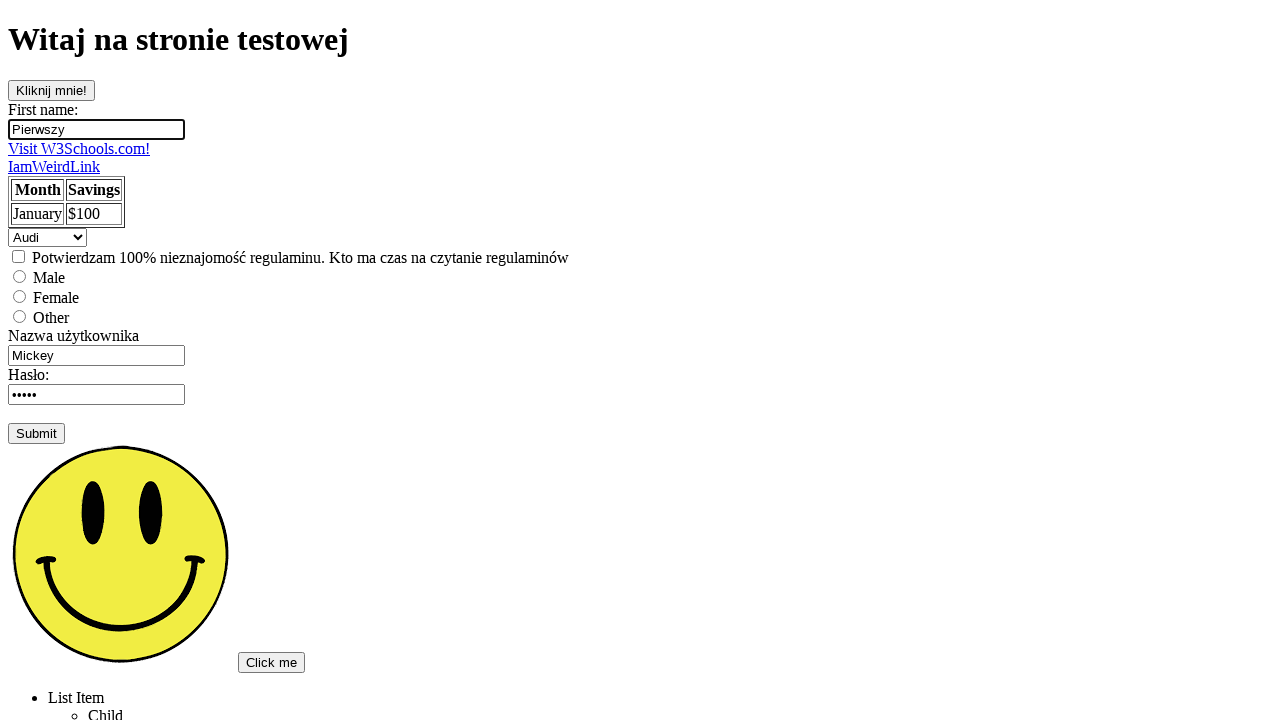

Located link element containing partial text 'Visit' using XPath
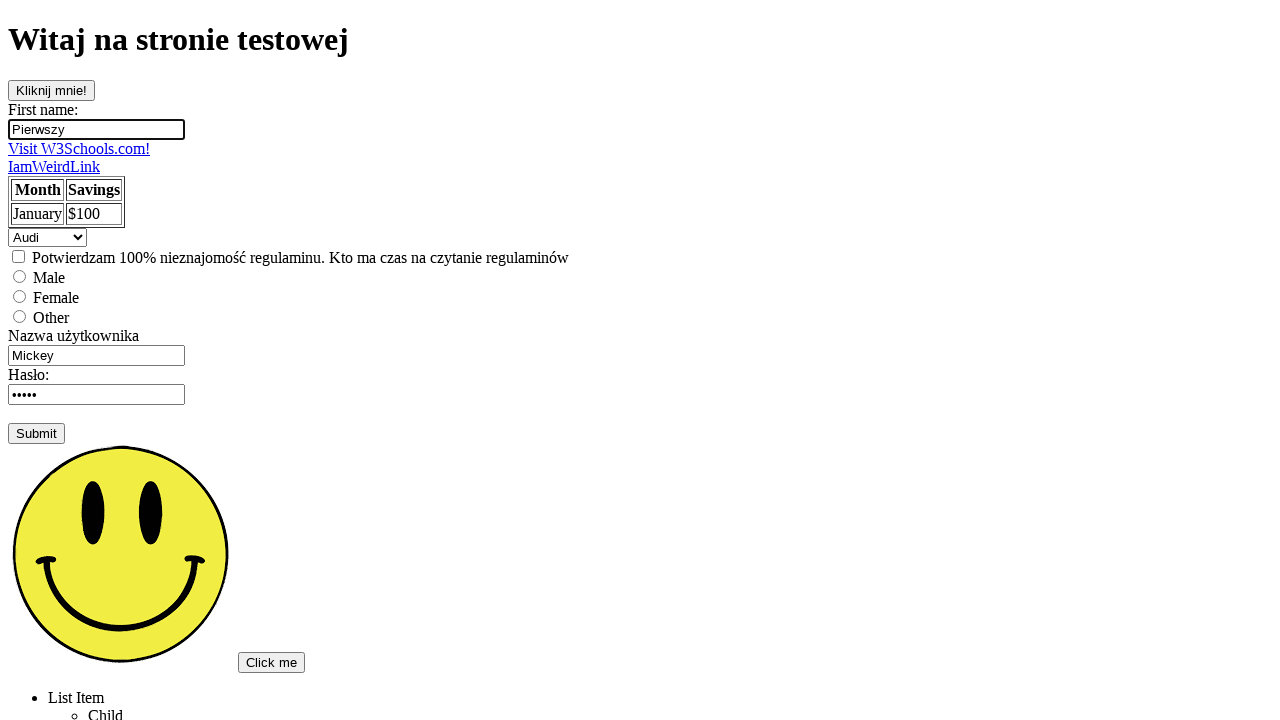

Located ul element using full XPath path /html/body/div/ul
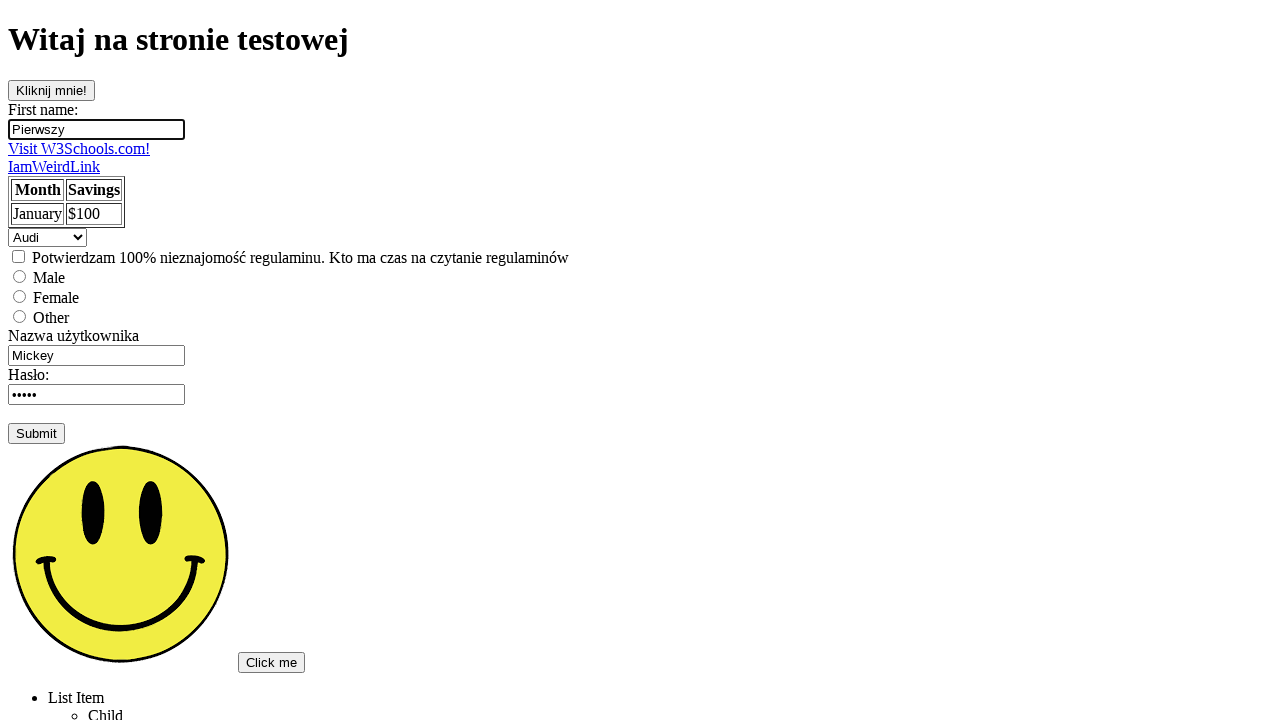

Located ul element using short XPath //ul
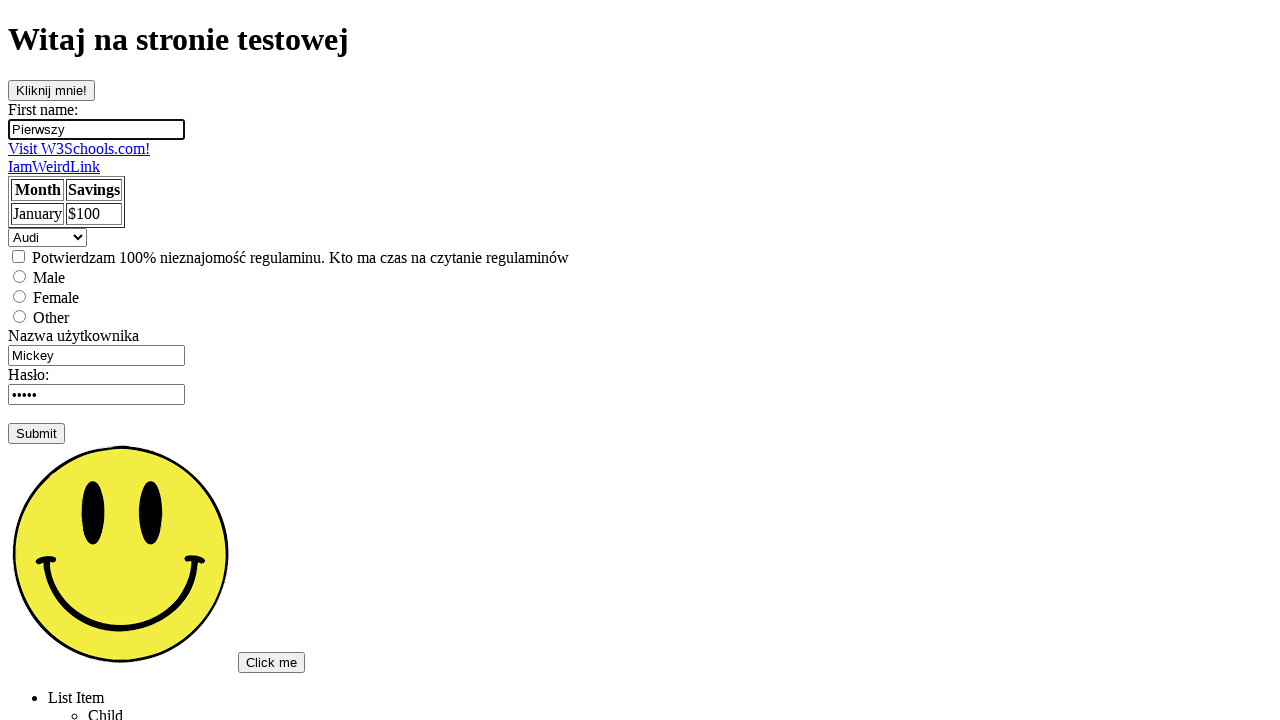

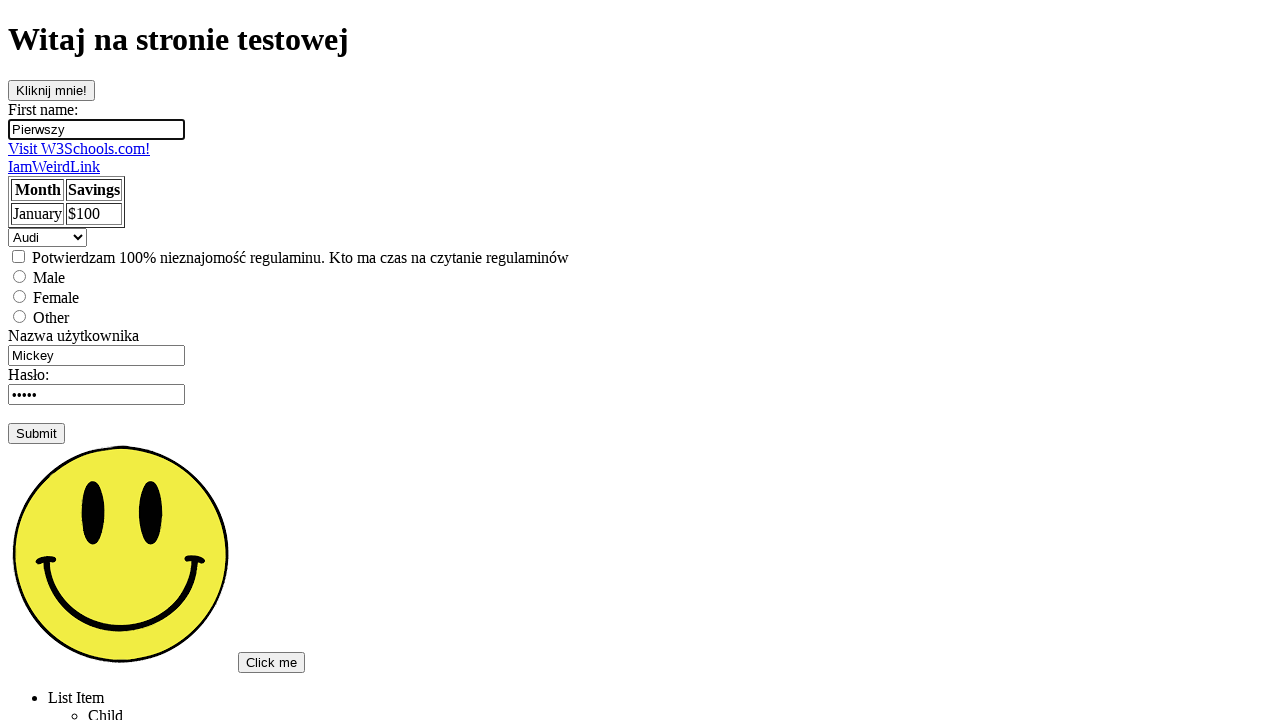